Tests hover functionality by moving the mouse over user avatar images to reveal hidden content with user information and profile links

Starting URL: http://the-internet.herokuapp.com/hovers

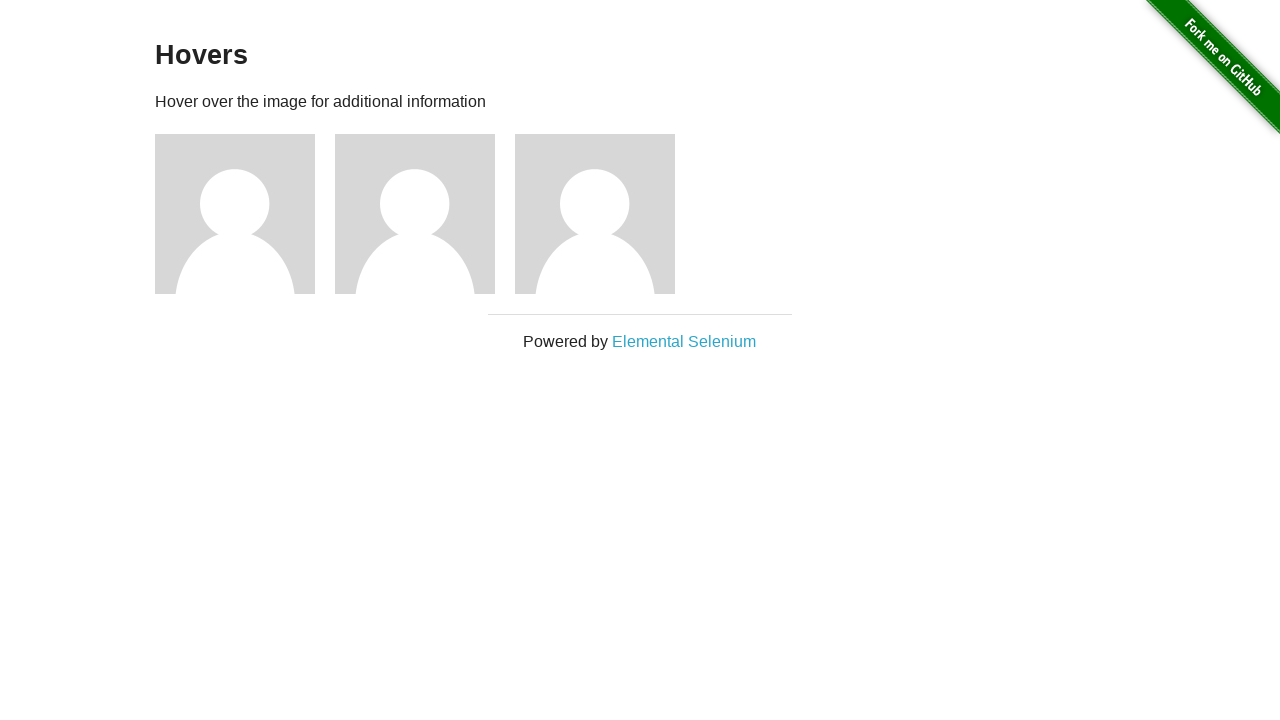

Located first user avatar image
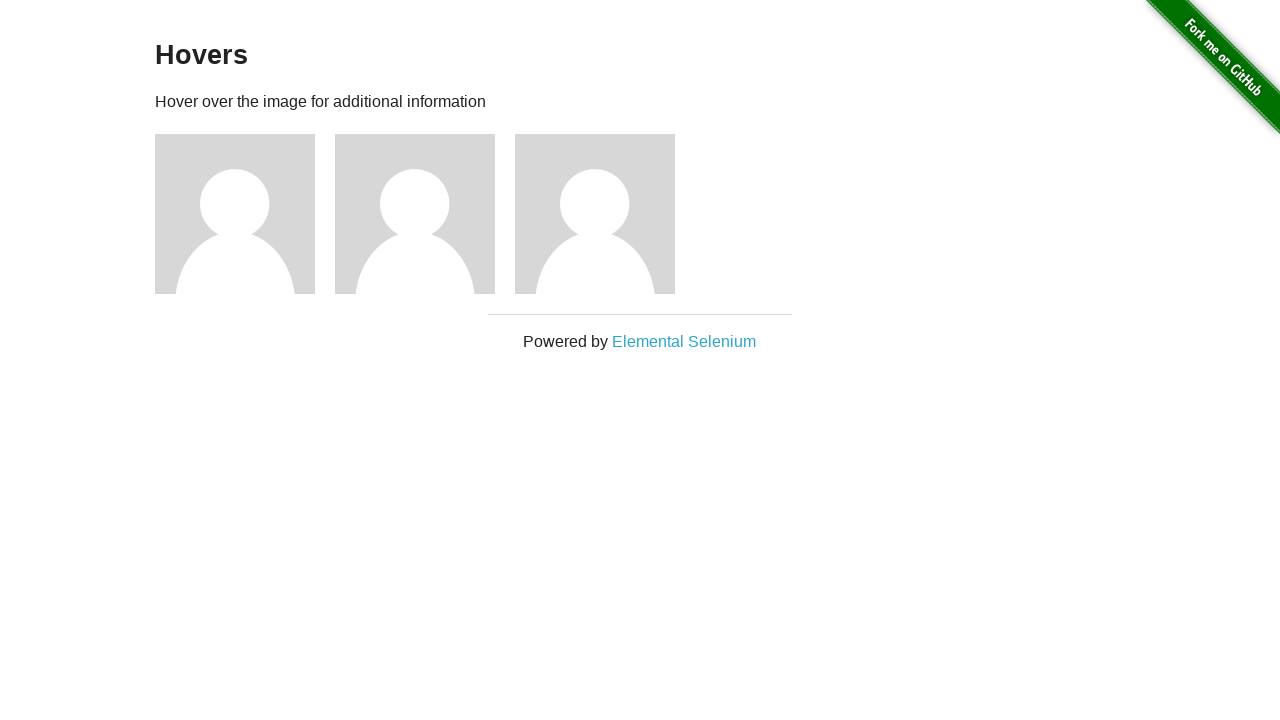

Hovered over first user avatar to reveal hidden content at (245, 214) on .figure >> nth=0
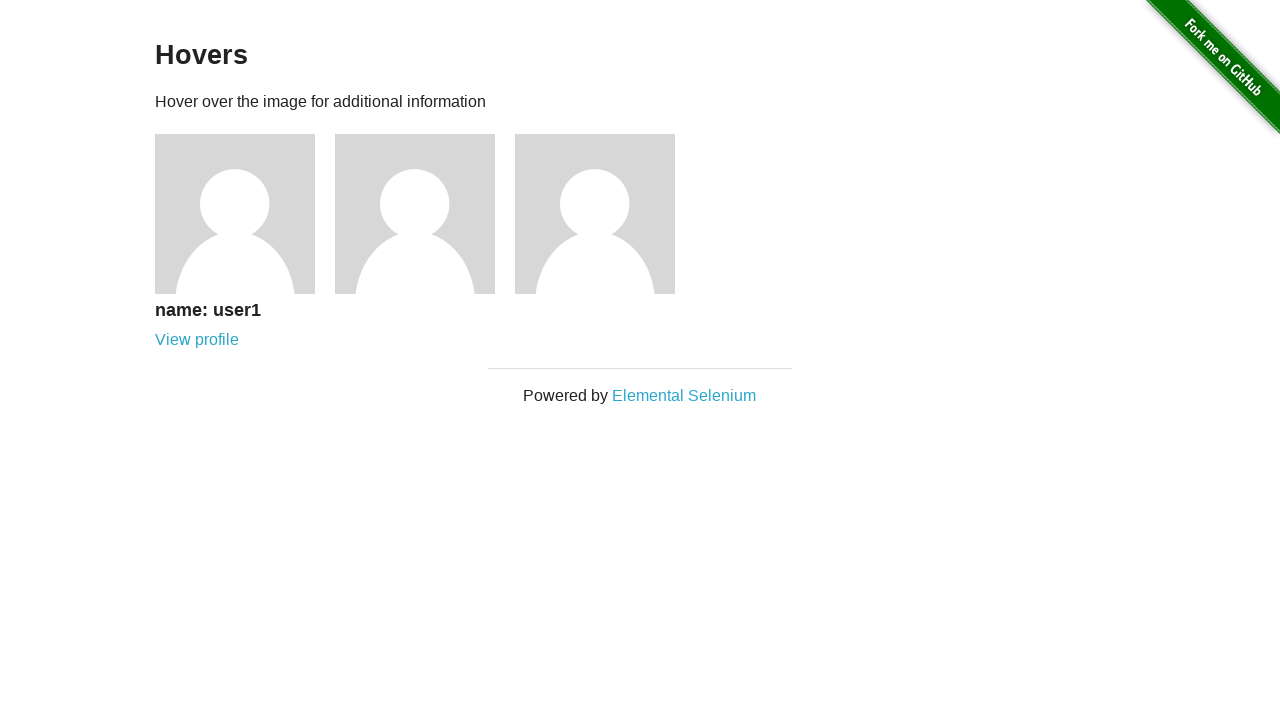

User information caption appeared after hover
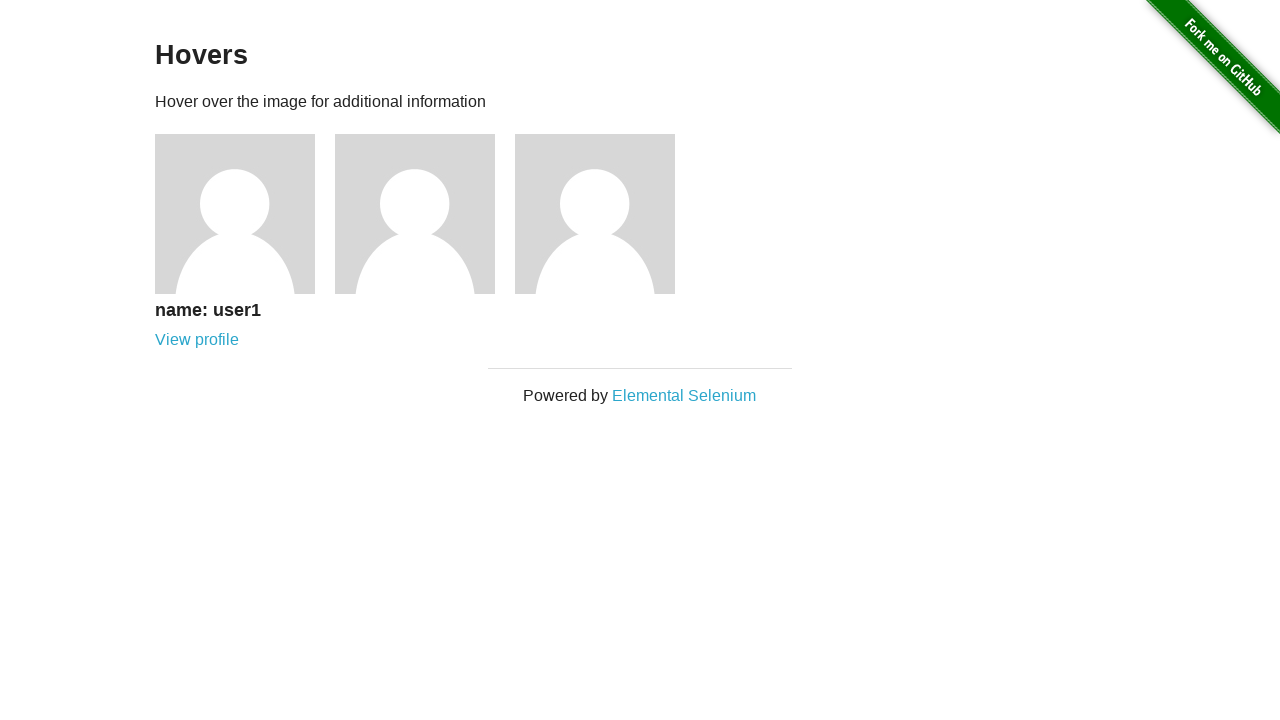

Clicked 'View profile' link in the revealed user information at (197, 340) on .figcaption a
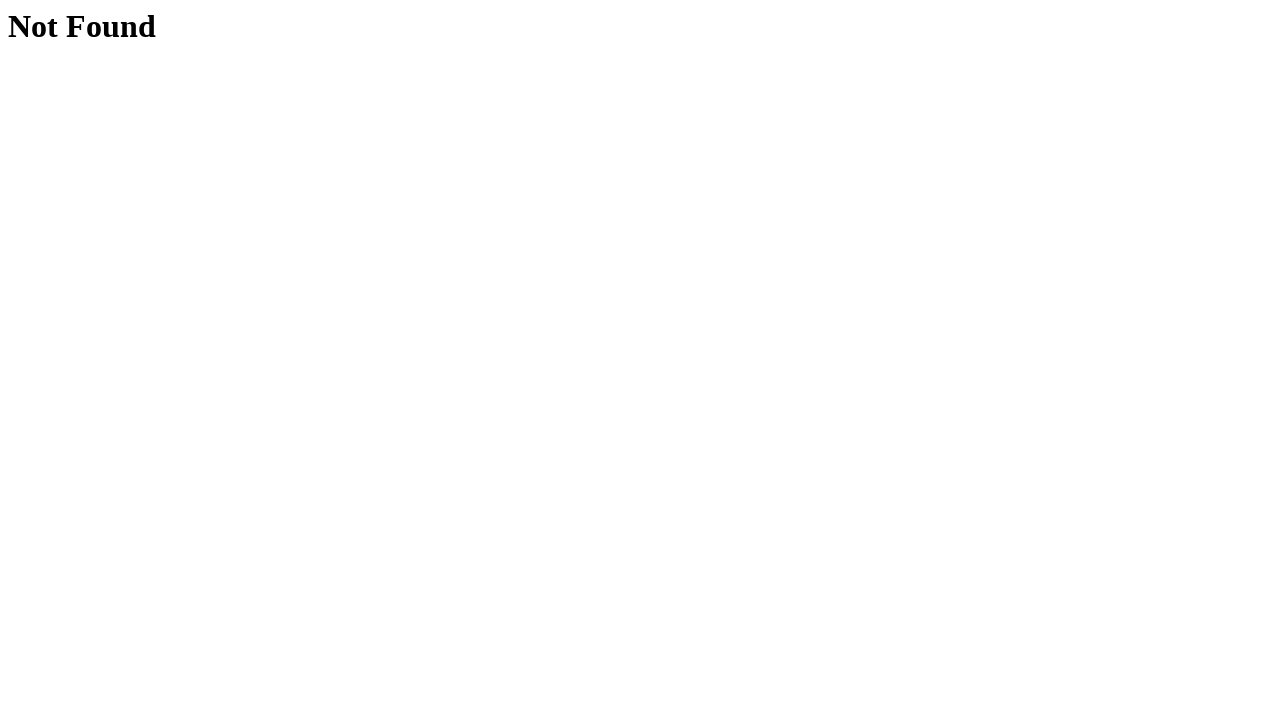

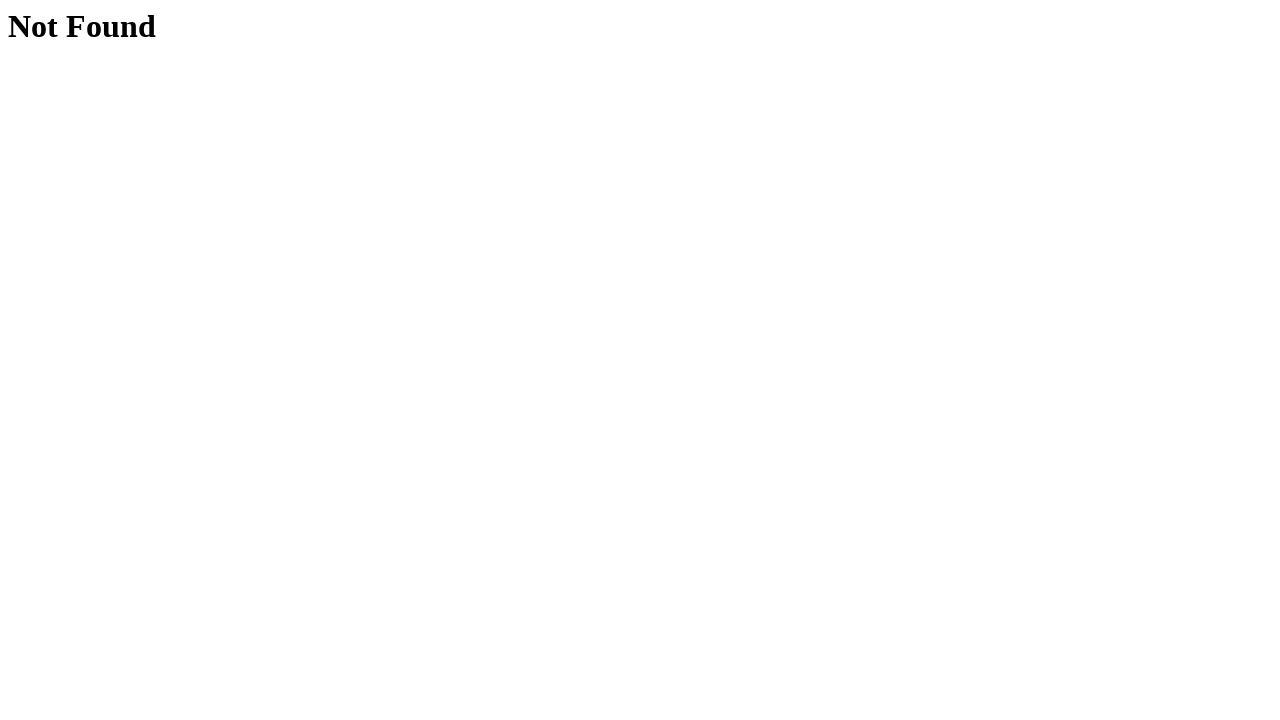